Tests deleting all tasks by adding multiple tasks, marking them all as completed using toggle-all, then clearing completed tasks.

Starting URL: https://todomvc.com/examples/react/dist

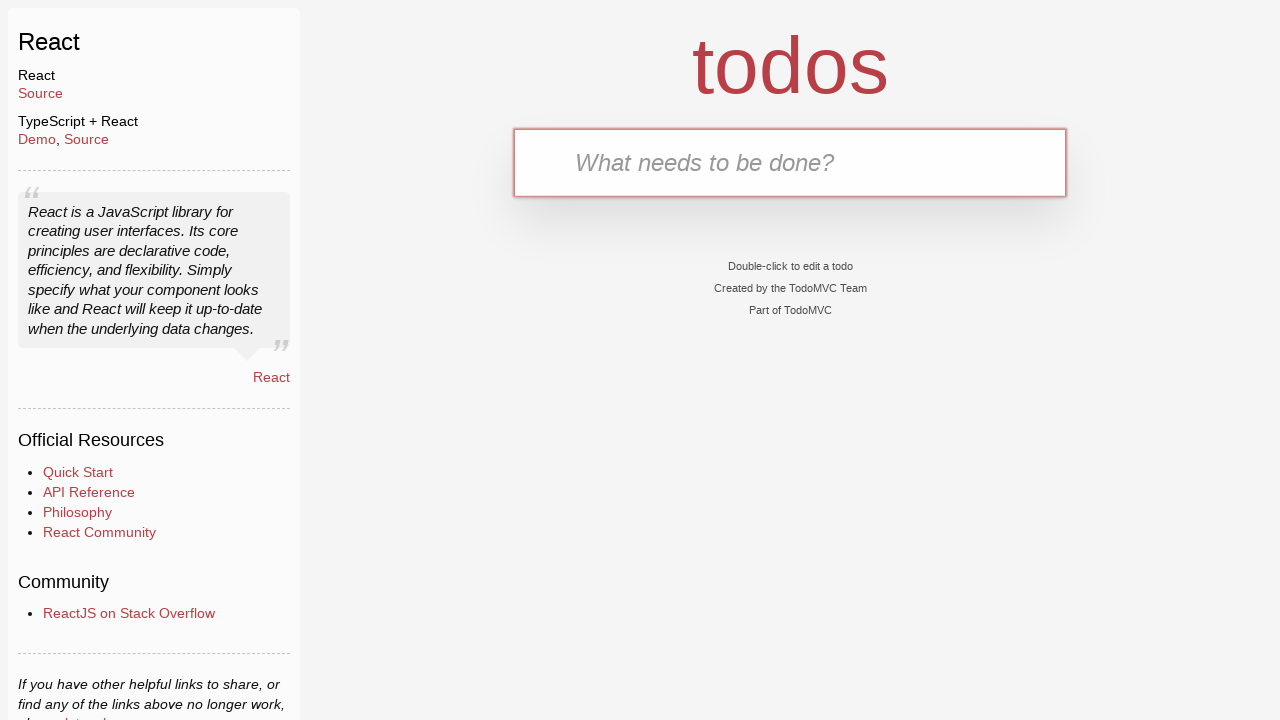

Filled task input with 'Task 1' on internal:attr=[placeholder="What needs to be done?"i]
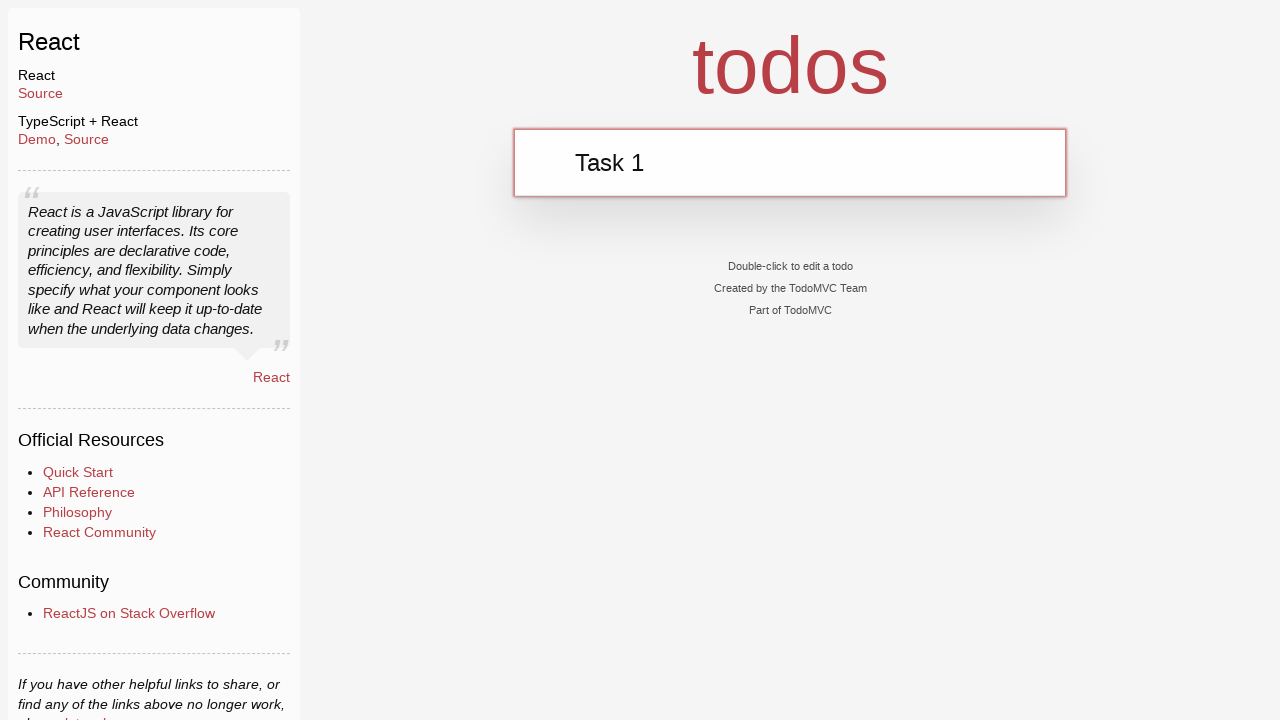

Pressed Enter to add Task 1 on internal:attr=[placeholder="What needs to be done?"i]
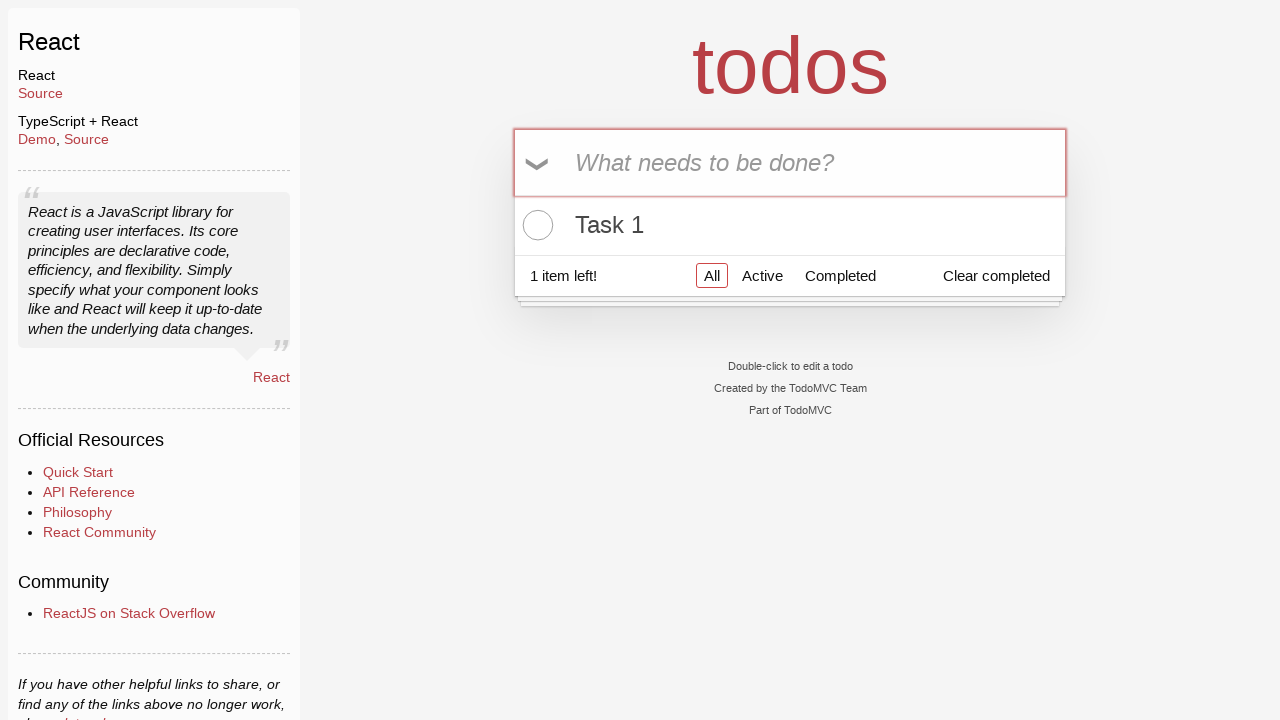

Filled task input with 'Task 2' on internal:attr=[placeholder="What needs to be done?"i]
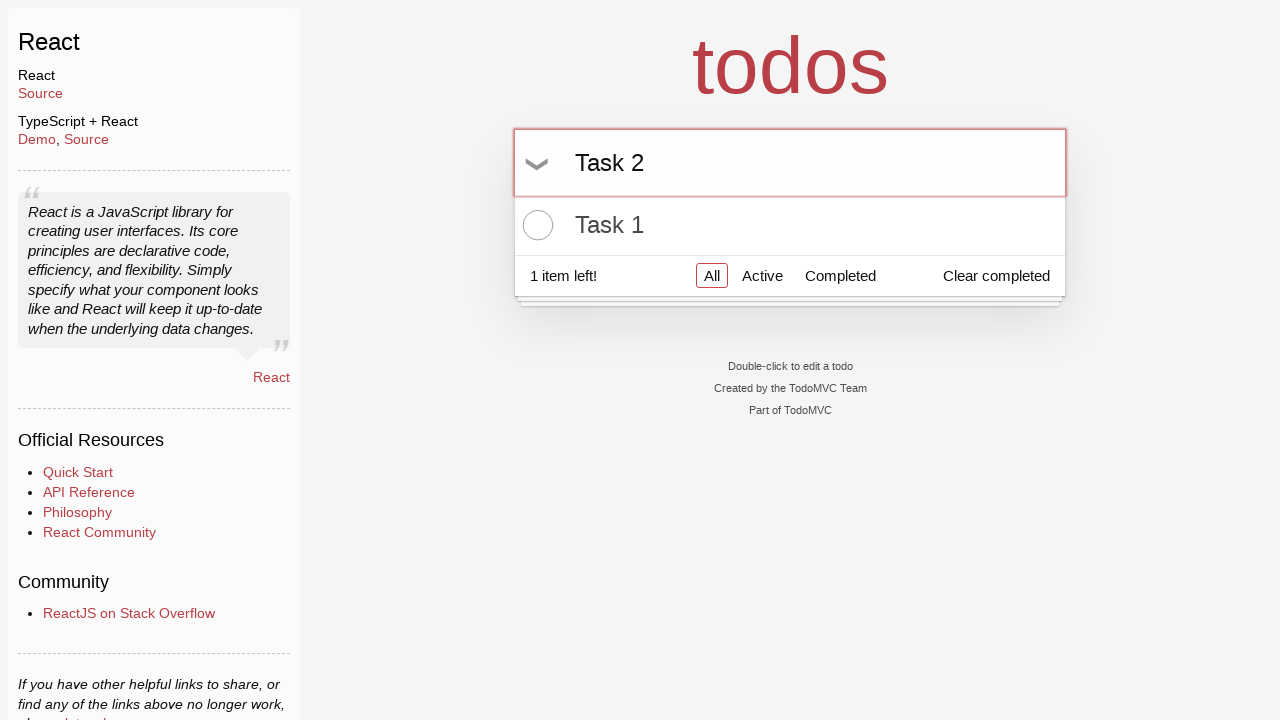

Pressed Enter to add Task 2 on internal:attr=[placeholder="What needs to be done?"i]
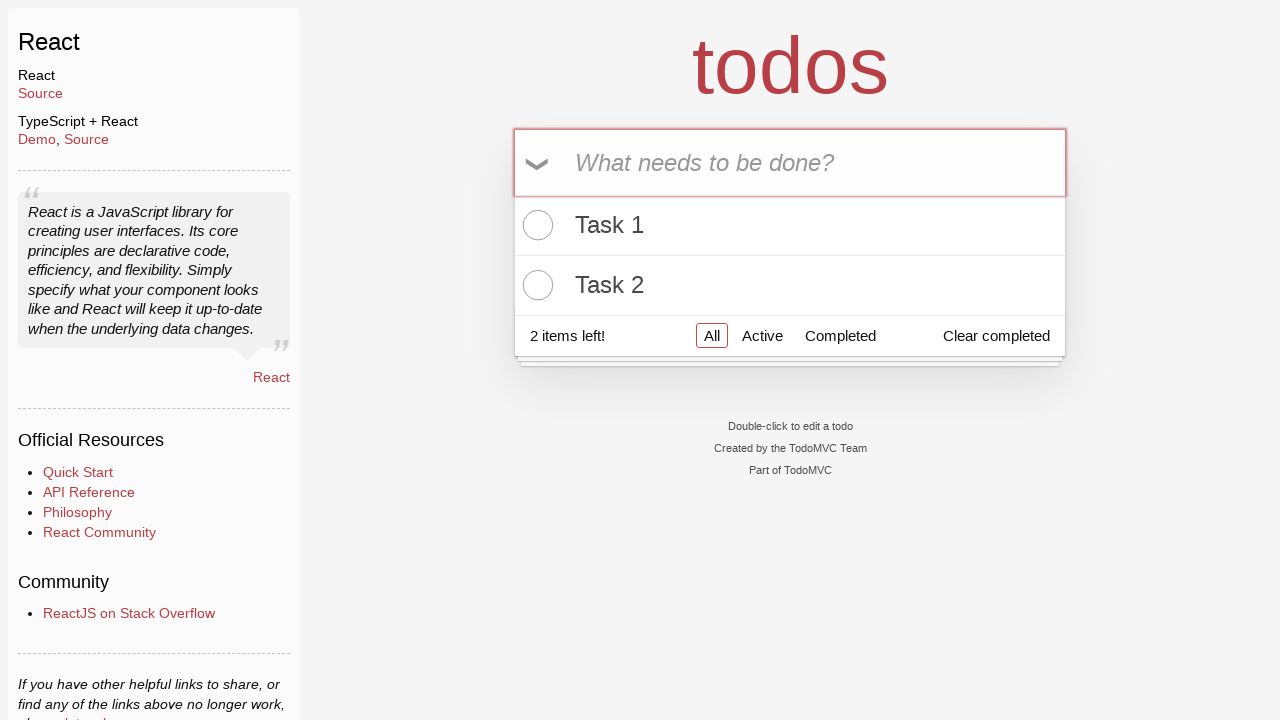

Filled task input with 'Task 3' on internal:attr=[placeholder="What needs to be done?"i]
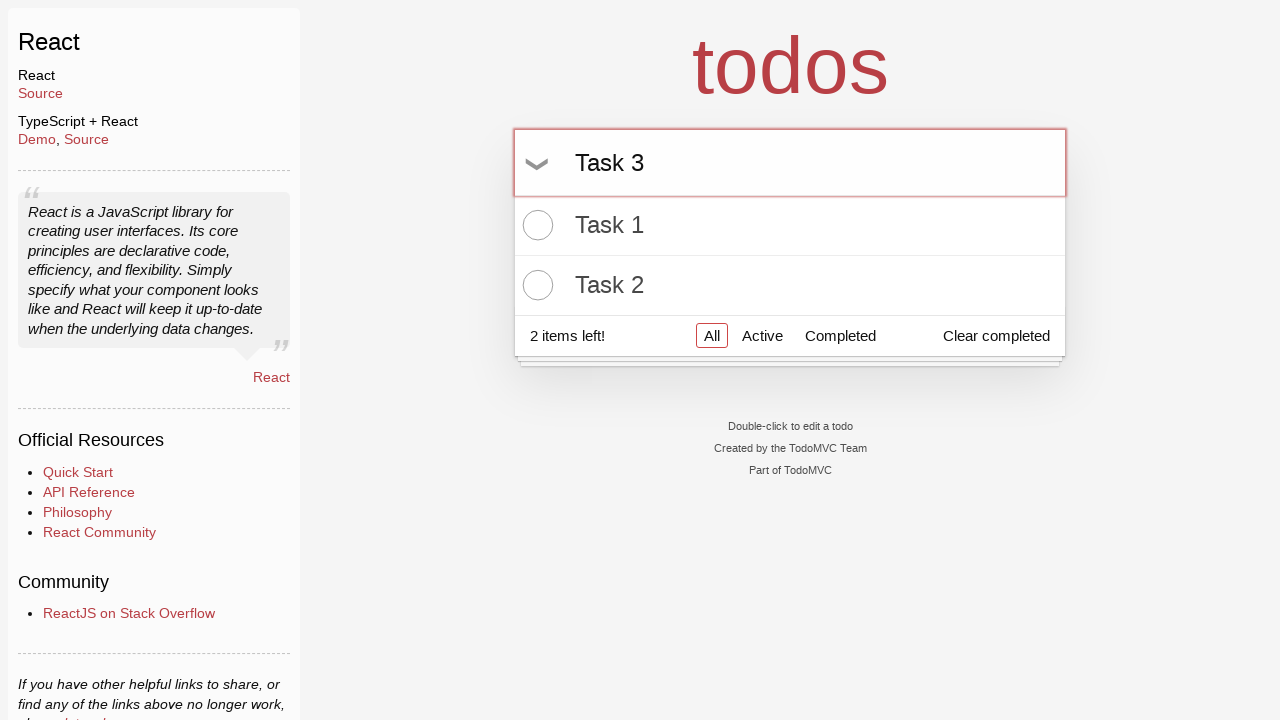

Pressed Enter to add Task 3 on internal:attr=[placeholder="What needs to be done?"i]
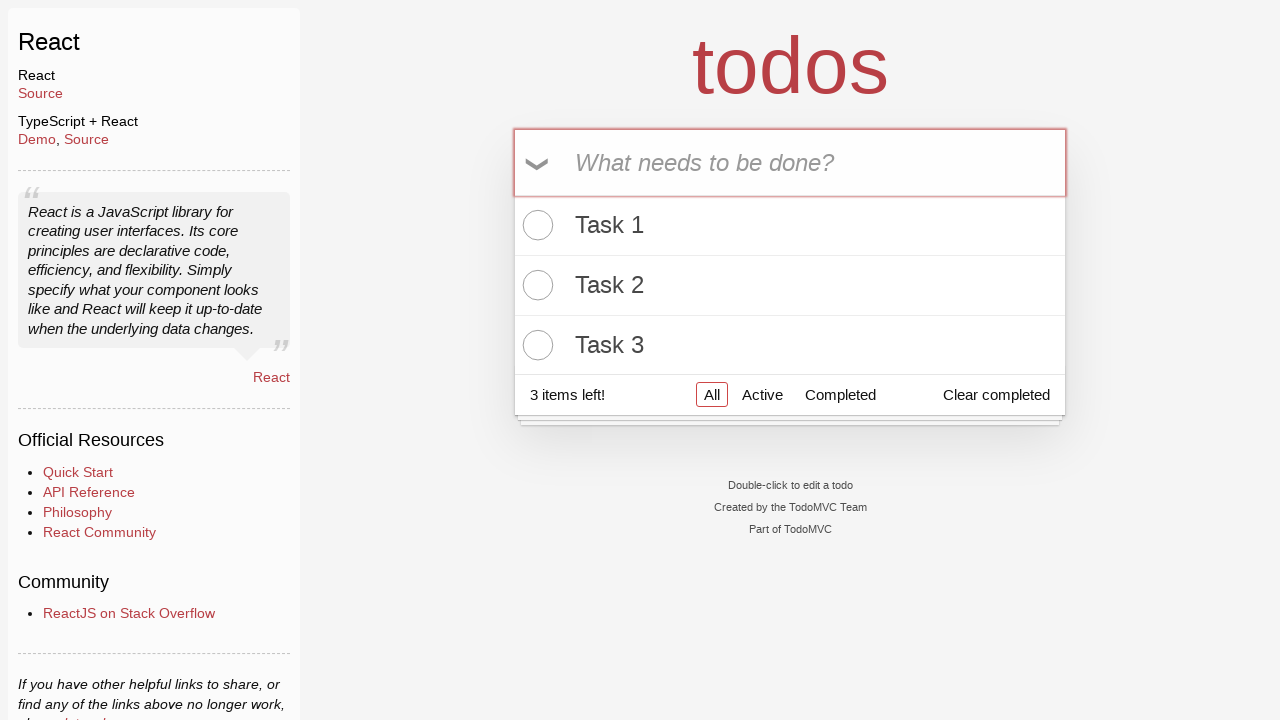

Clicked Toggle All checkbox to mark all tasks as completed at (539, 163) on internal:role=checkbox[name="Toggle All"i]
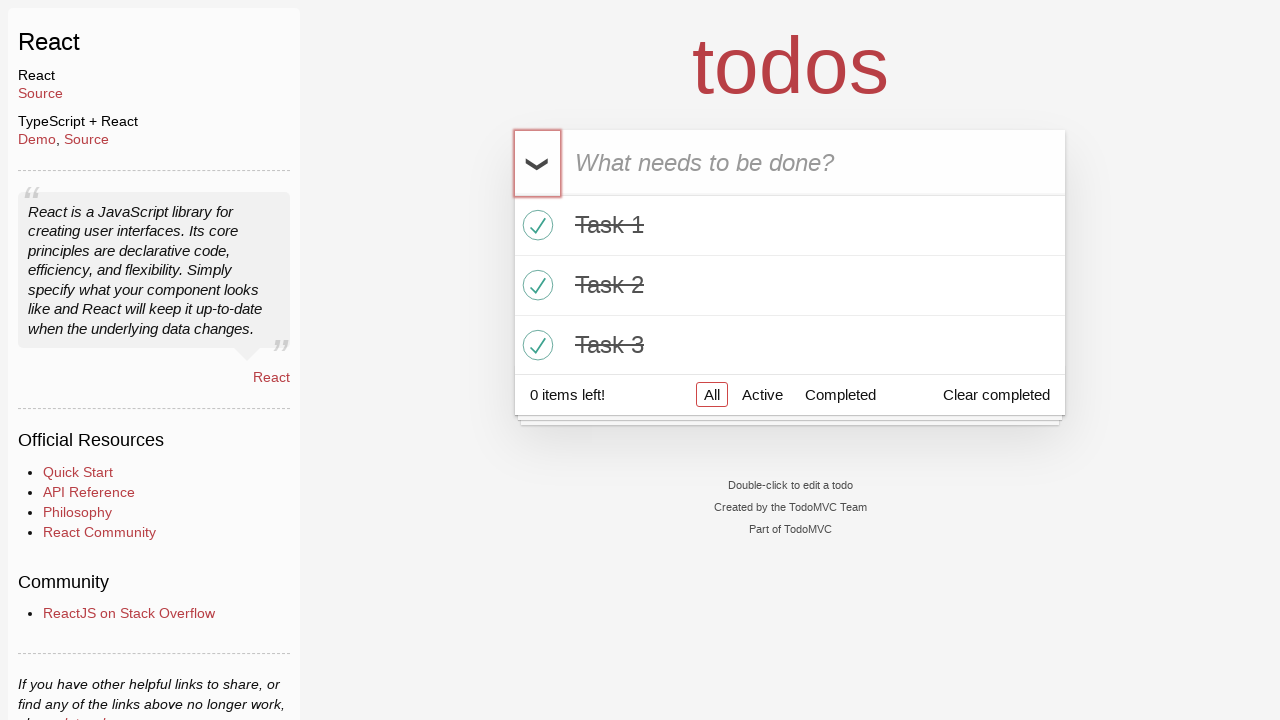

Clicked Clear completed button to delete all completed tasks at (996, 395) on internal:role=button[name="Clear completed"i]
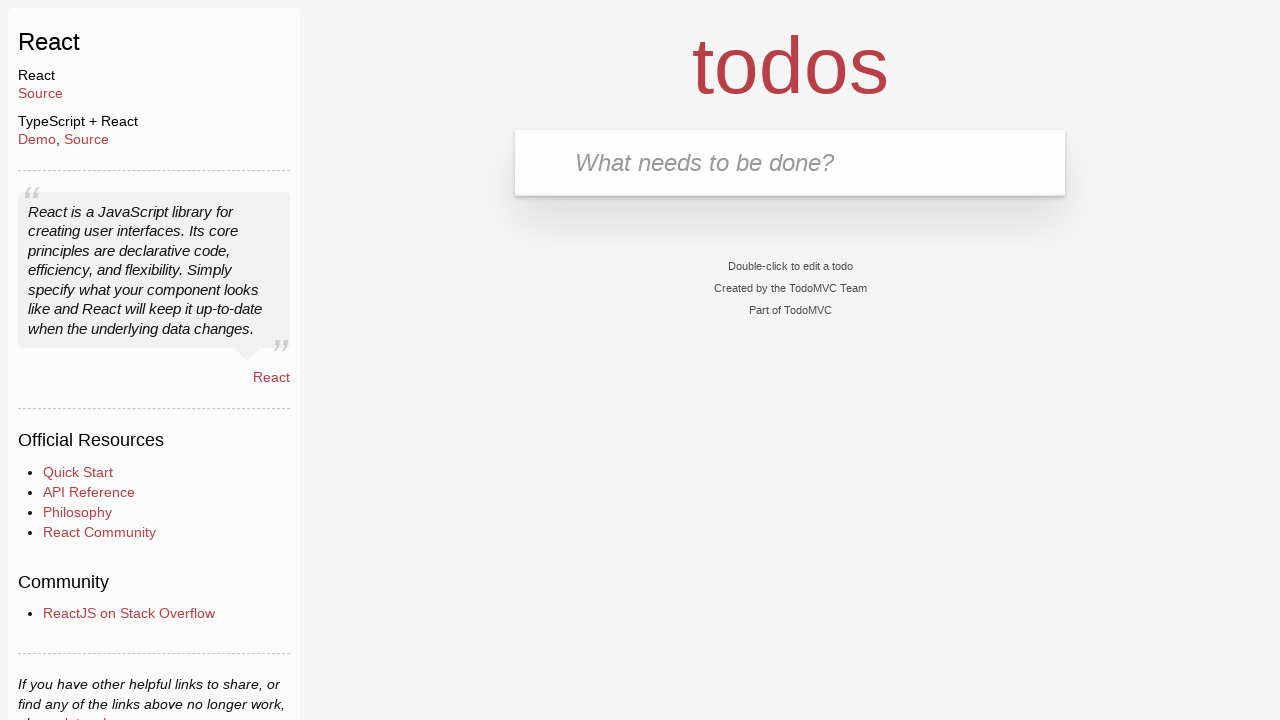

Verified all tasks are deleted - todo list items are hidden
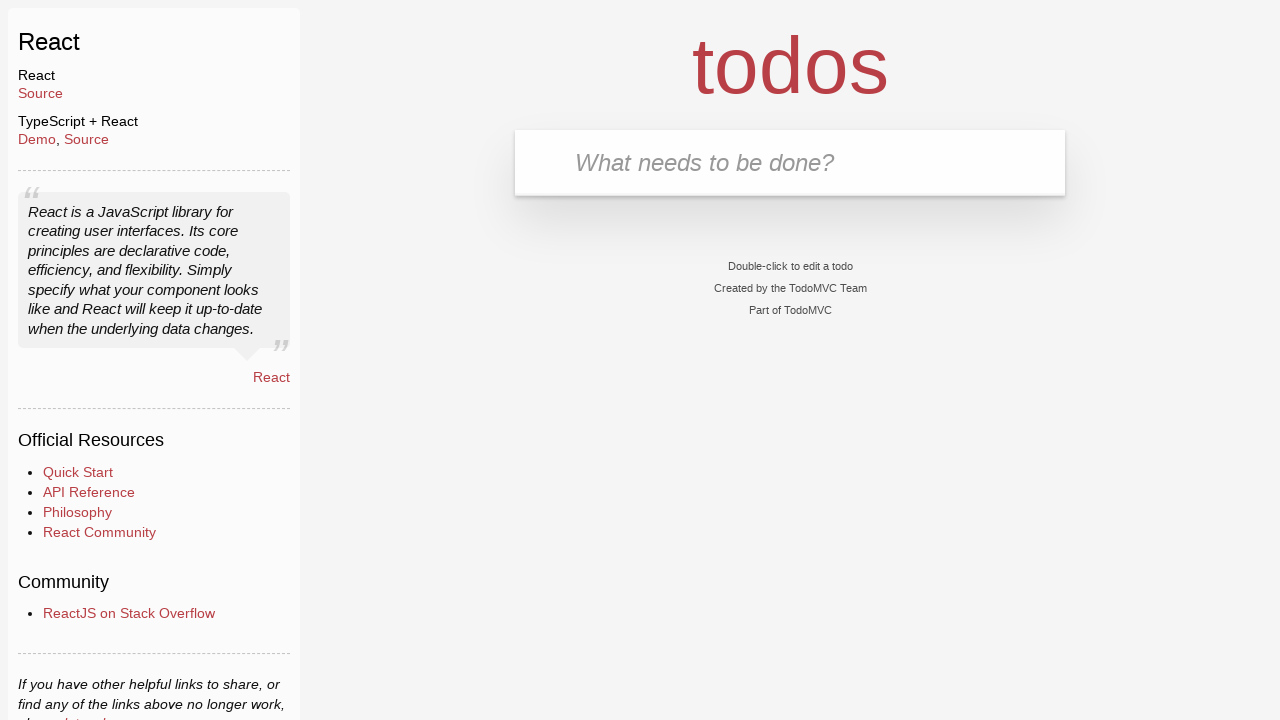

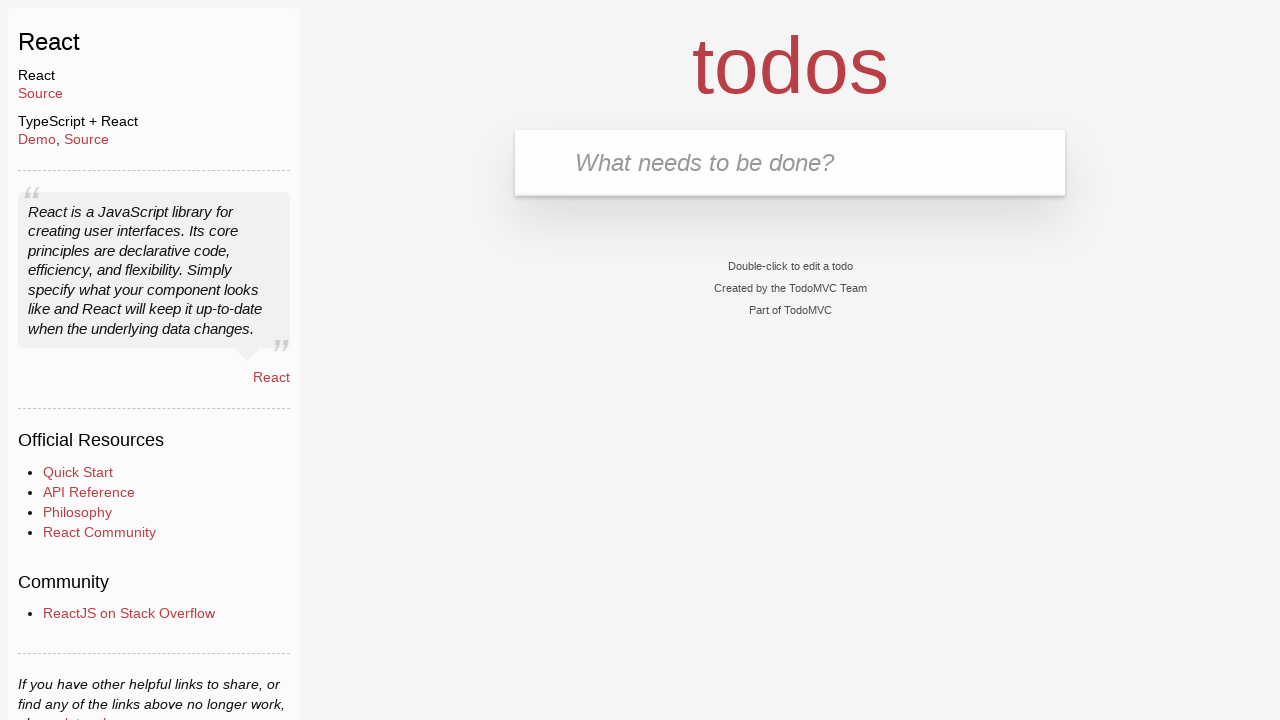